Tests that a todo item is removed when edited to an empty string

Starting URL: https://demo.playwright.dev/todomvc

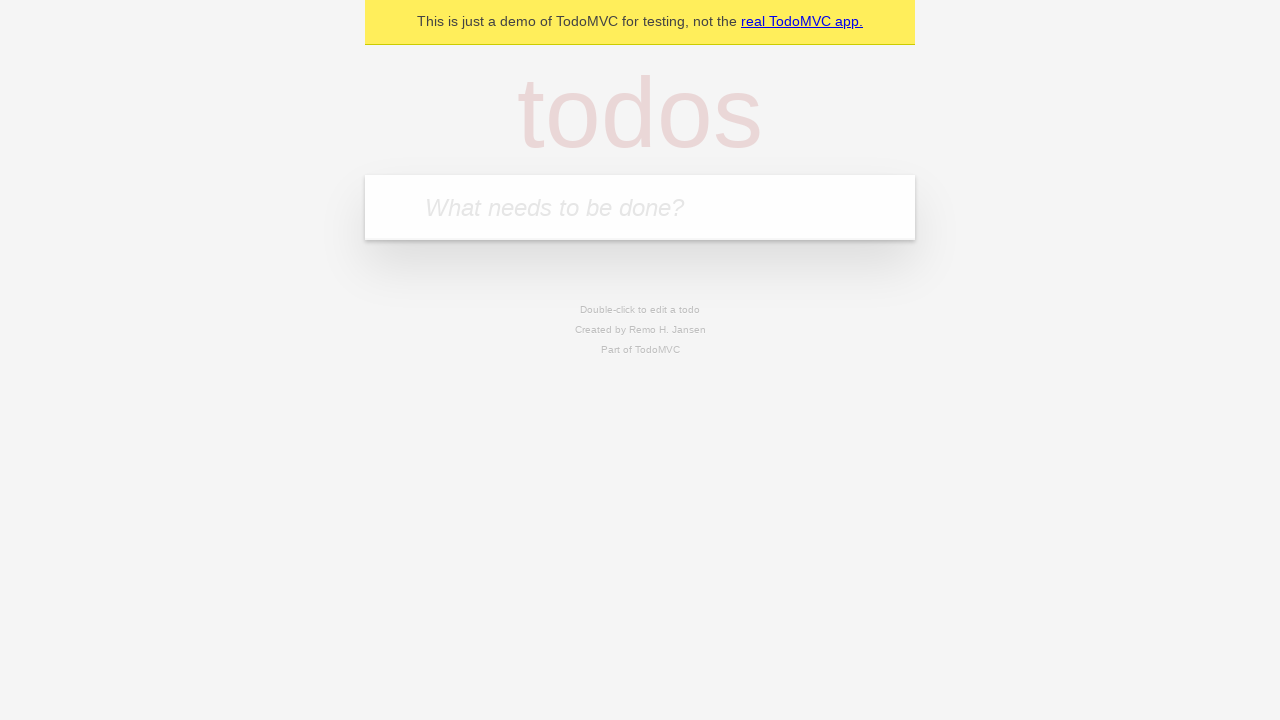

Filled todo input with 'buy some cheese' on internal:attr=[placeholder="What needs to be done?"i]
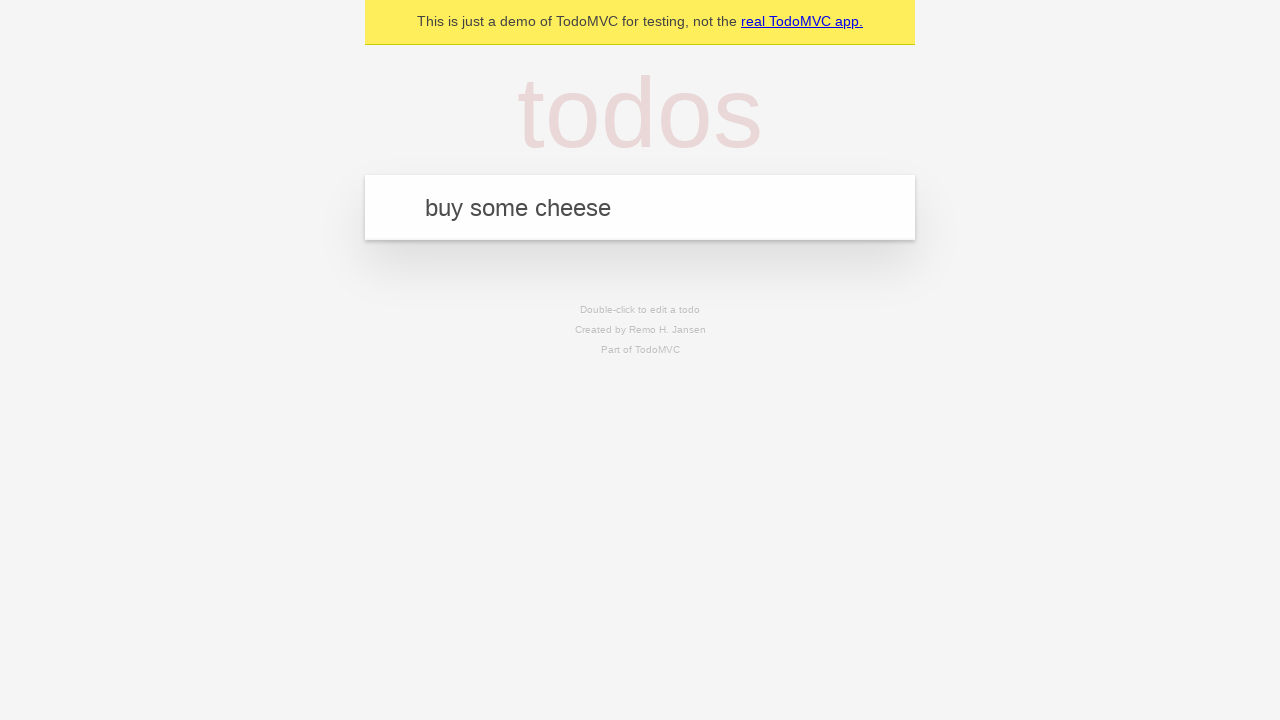

Pressed Enter to create first todo item on internal:attr=[placeholder="What needs to be done?"i]
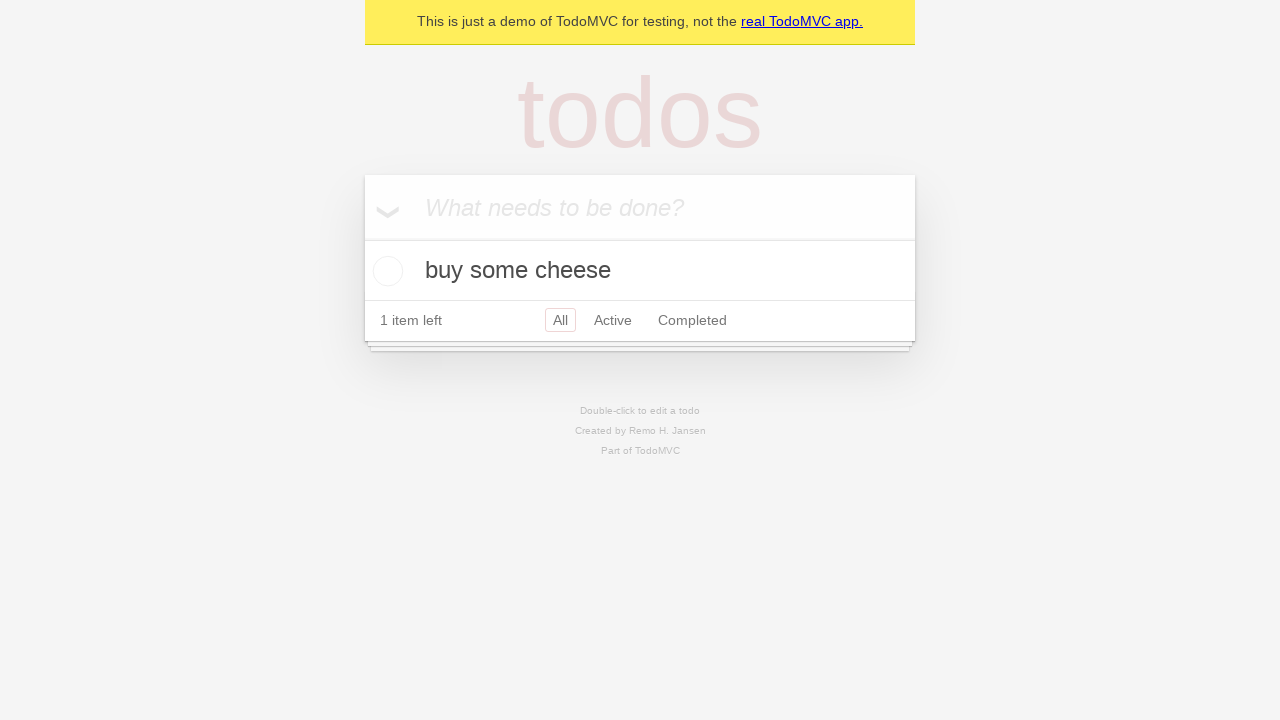

Filled todo input with 'feed the cat' on internal:attr=[placeholder="What needs to be done?"i]
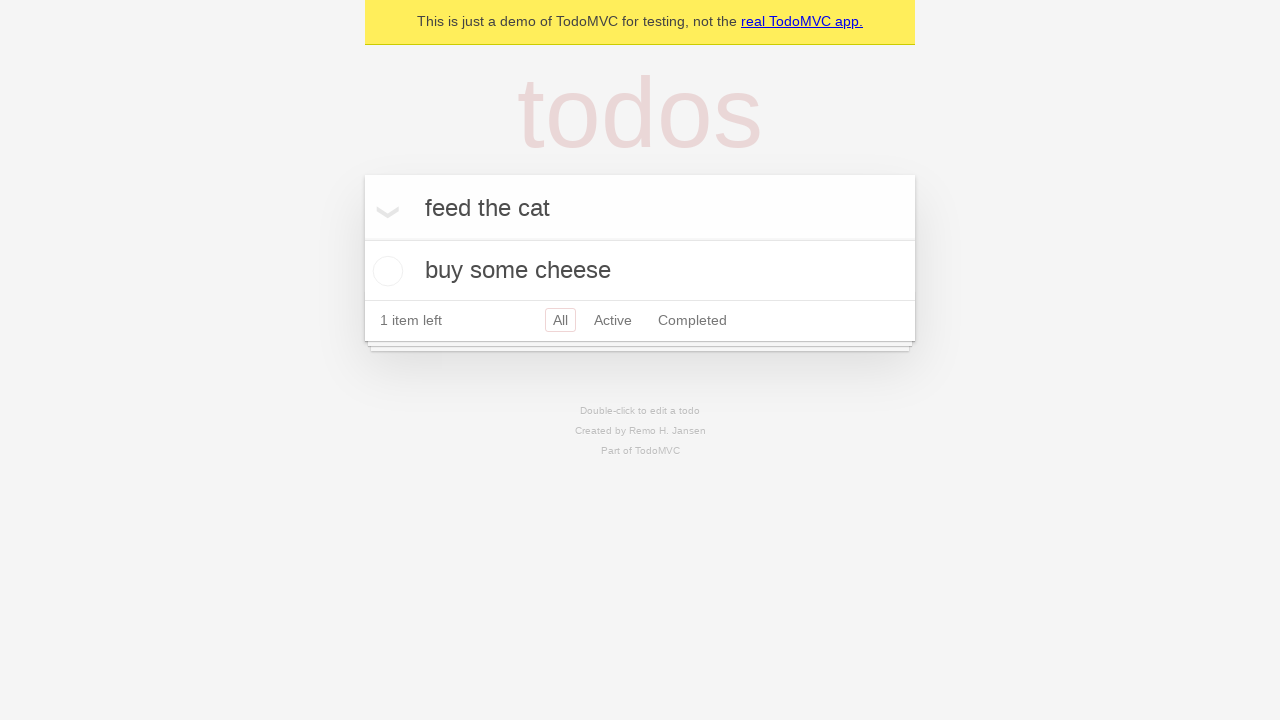

Pressed Enter to create second todo item on internal:attr=[placeholder="What needs to be done?"i]
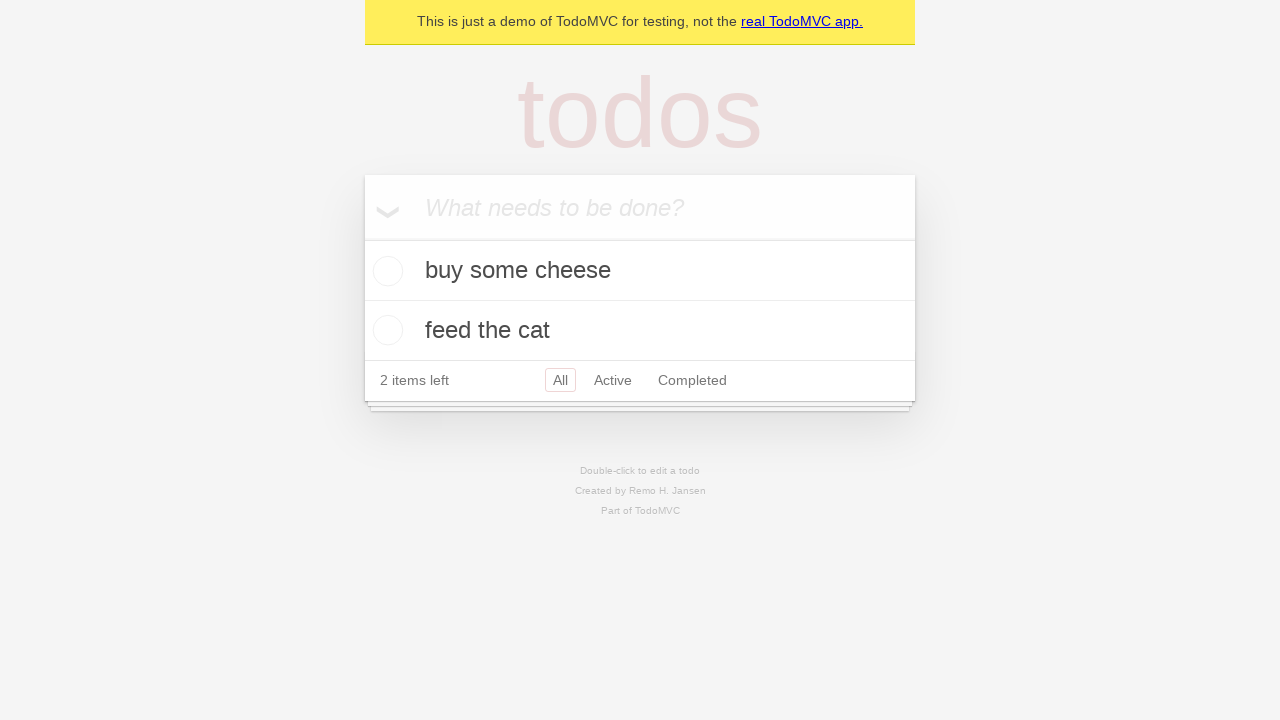

Filled todo input with 'book a doctors appointment' on internal:attr=[placeholder="What needs to be done?"i]
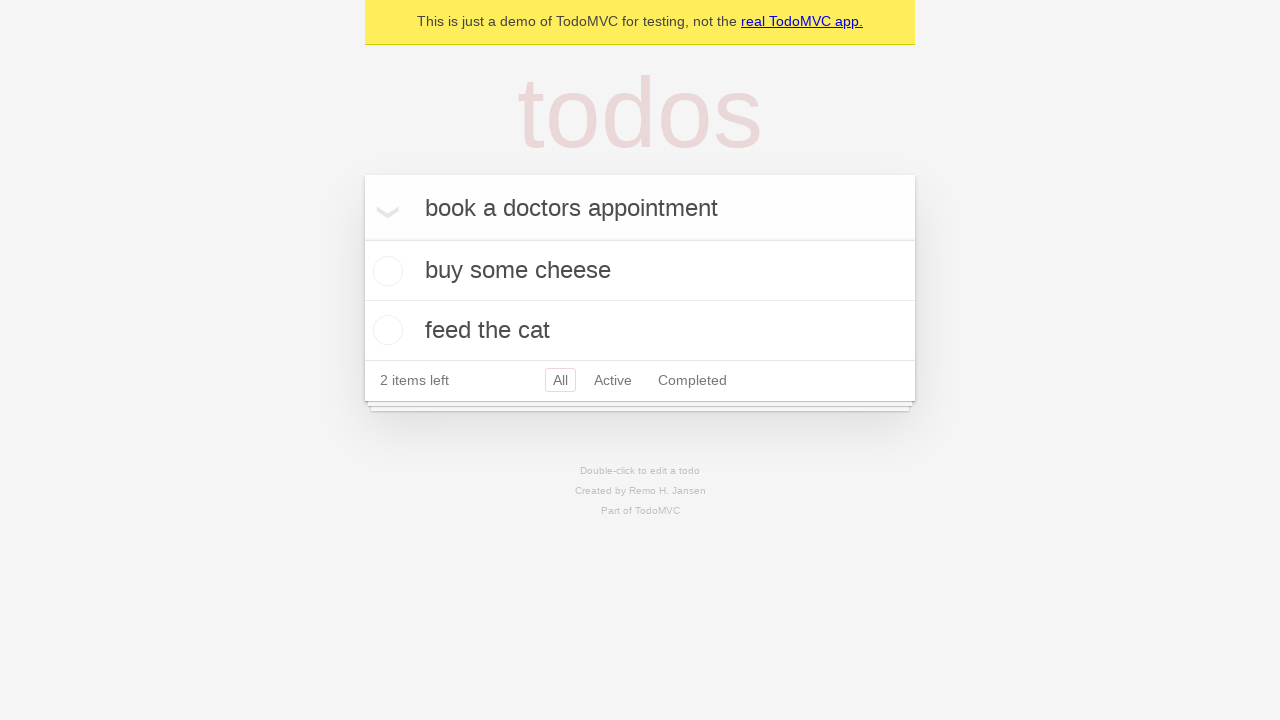

Pressed Enter to create third todo item on internal:attr=[placeholder="What needs to be done?"i]
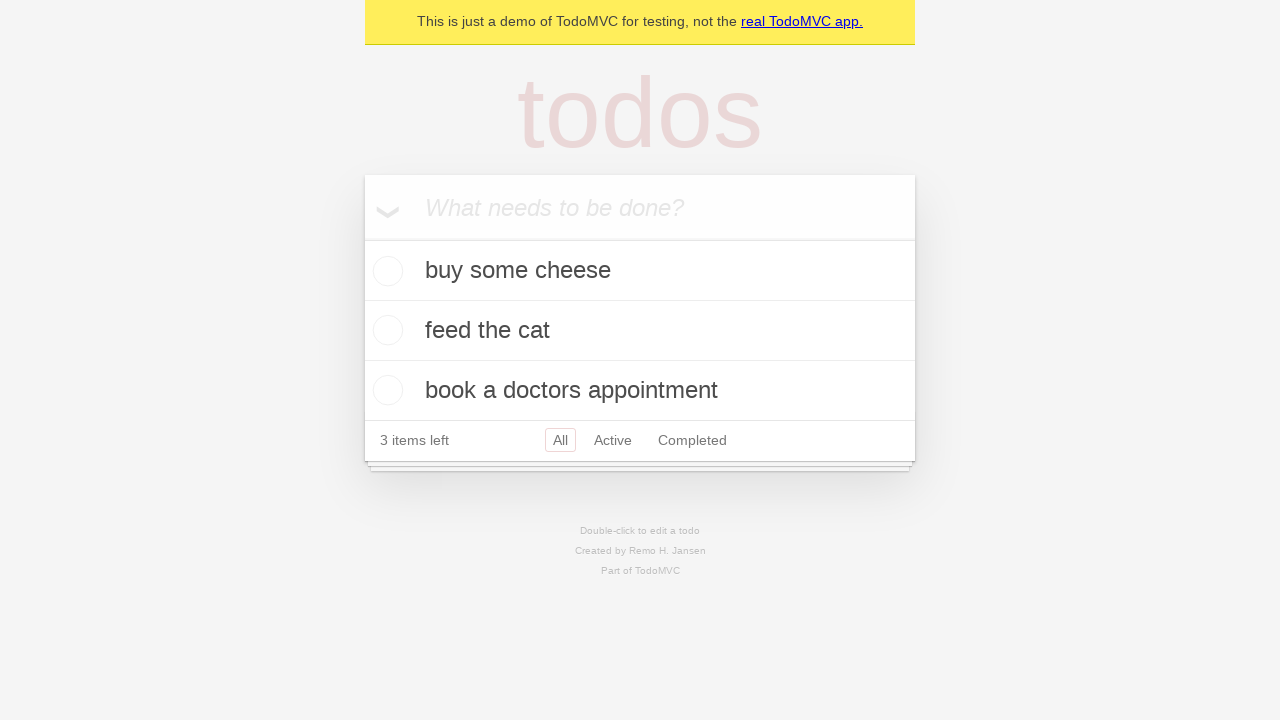

Double-clicked second todo item to enter edit mode at (640, 331) on internal:testid=[data-testid="todo-item"s] >> nth=1
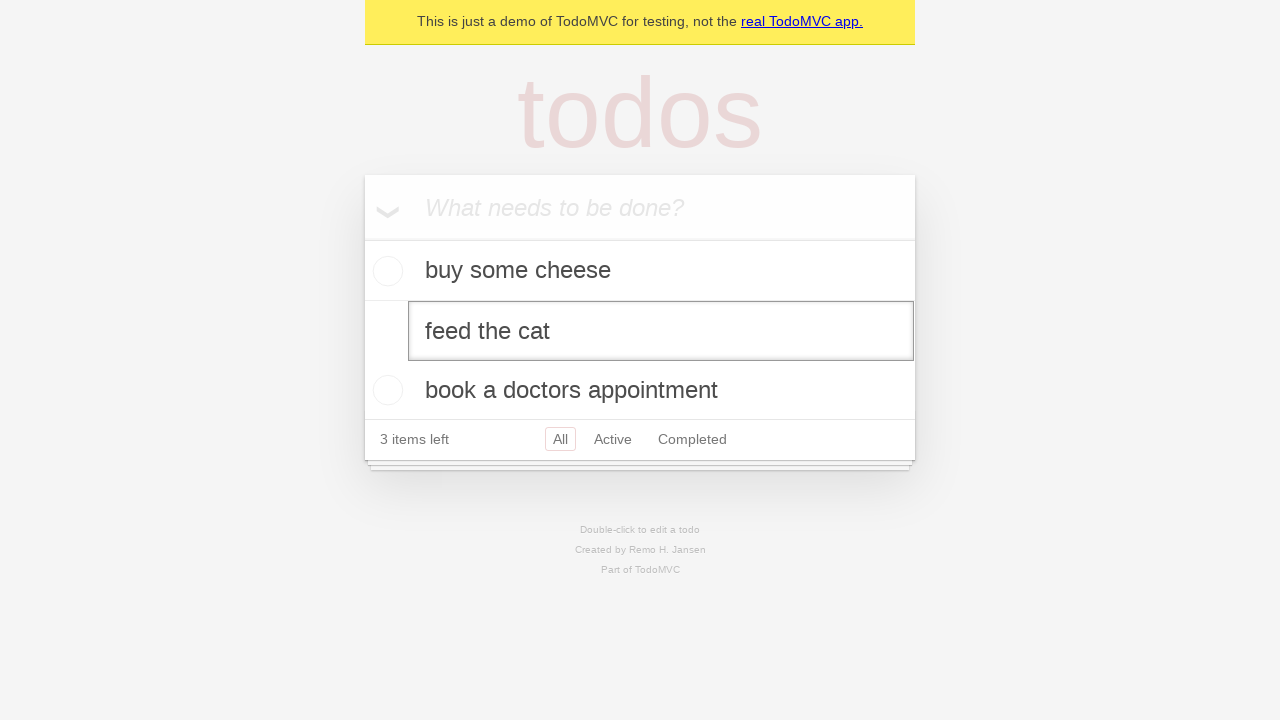

Cleared the text in the edit field on internal:testid=[data-testid="todo-item"s] >> nth=1 >> internal:role=textbox[nam
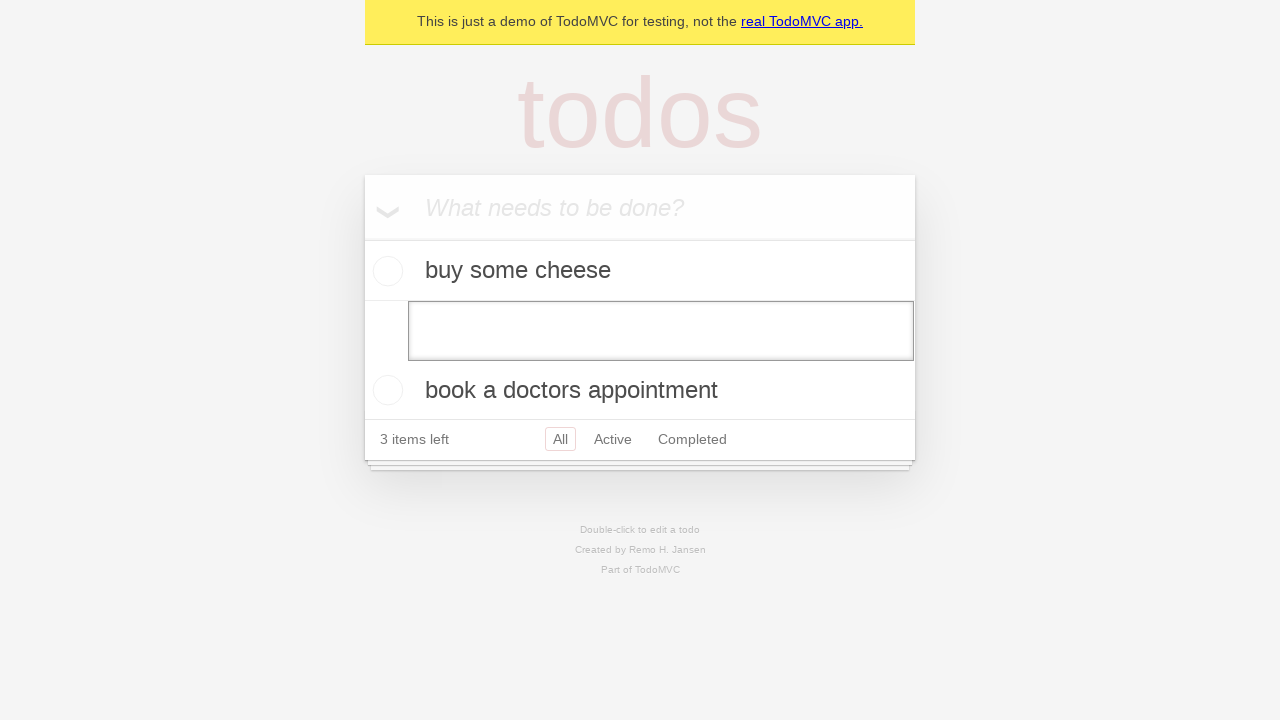

Pressed Enter to submit empty text and remove todo item on internal:testid=[data-testid="todo-item"s] >> nth=1 >> internal:role=textbox[nam
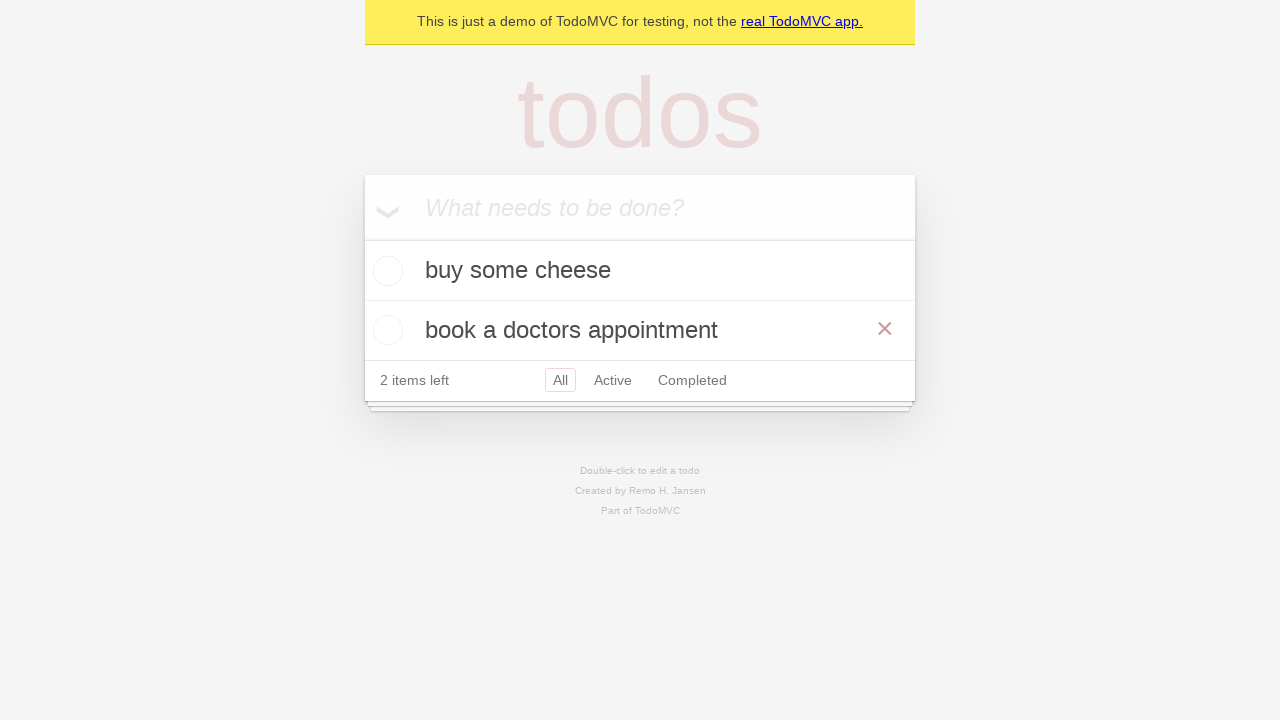

Waited for todo item to be removed from the list
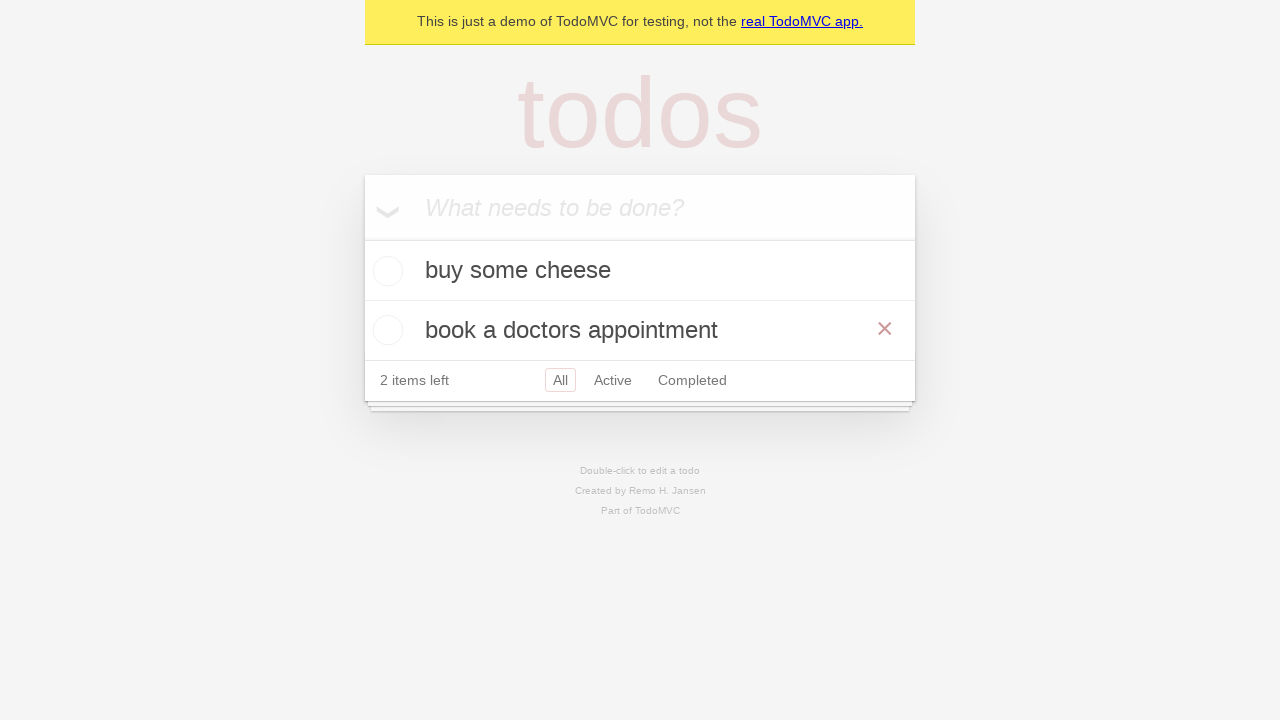

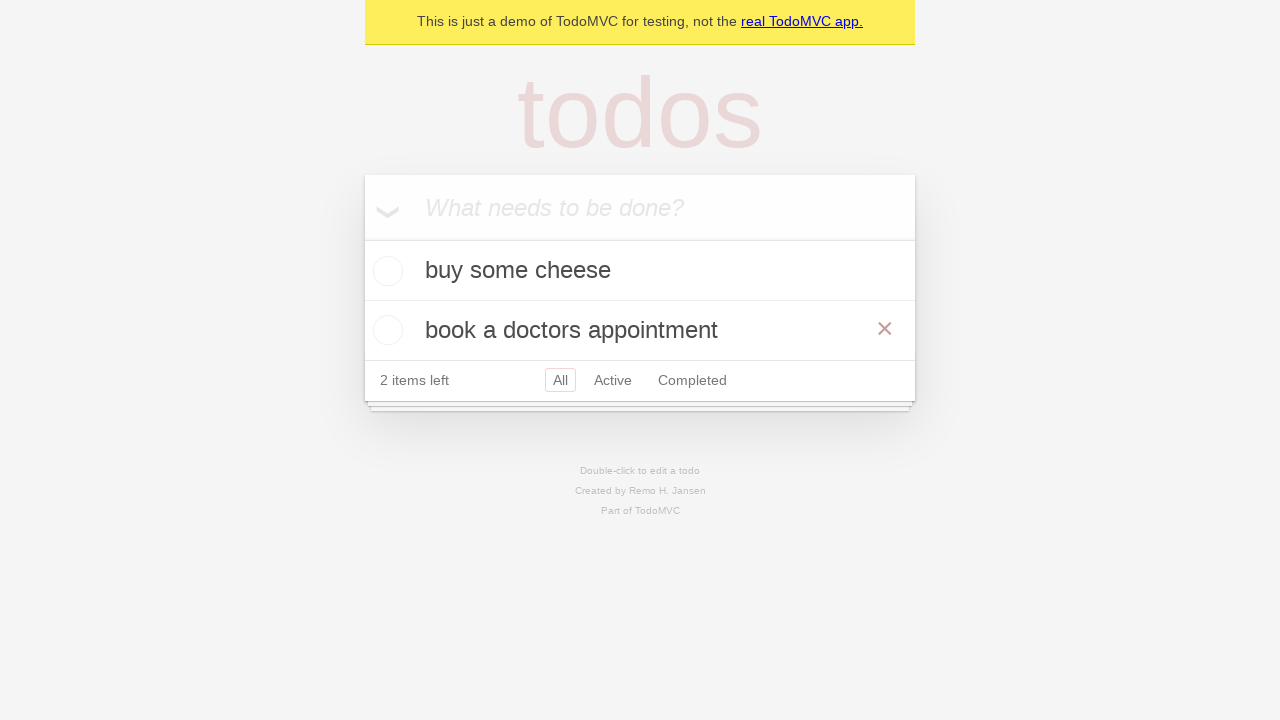